Tests creating an ARK identifier by filling in target URL, who, what, and when fields, then submitting the form and verifying the identifier was created

Starting URL: https://ezid.cdlib.org

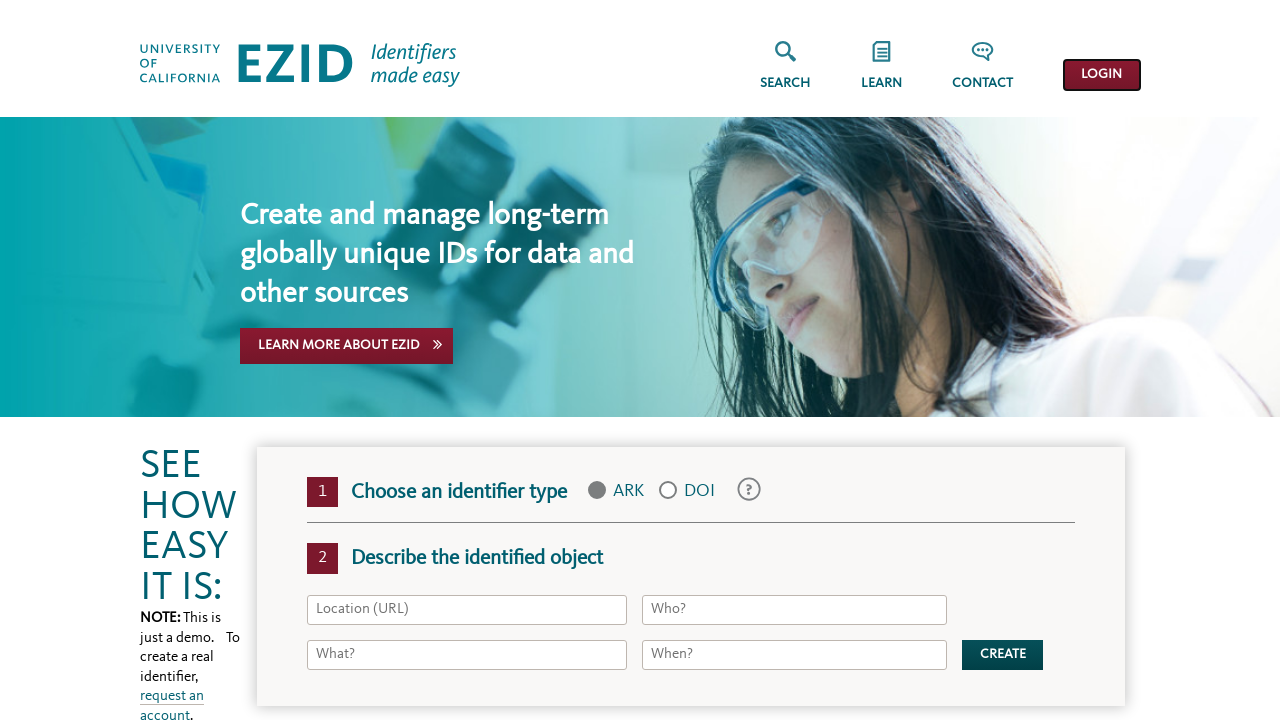

Filled target URL field with 'https://google.com' on #target
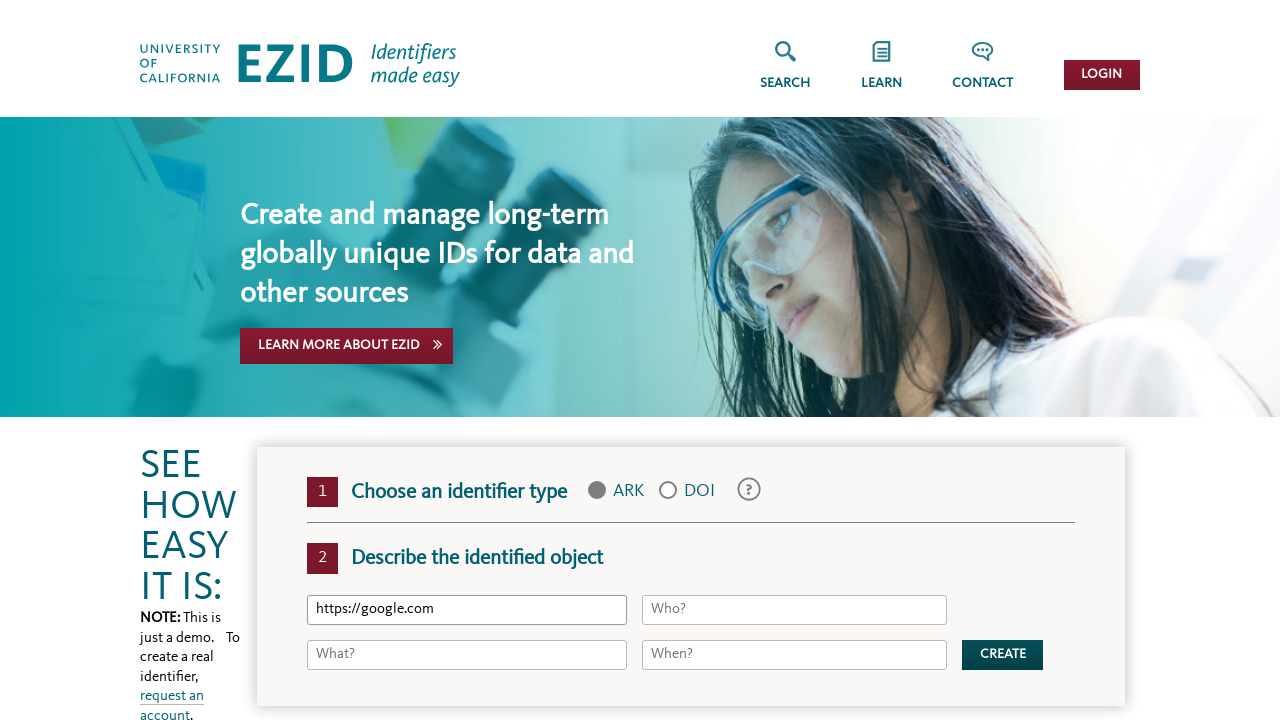

Filled 'who' field with 'test ark who' on #erc\.who
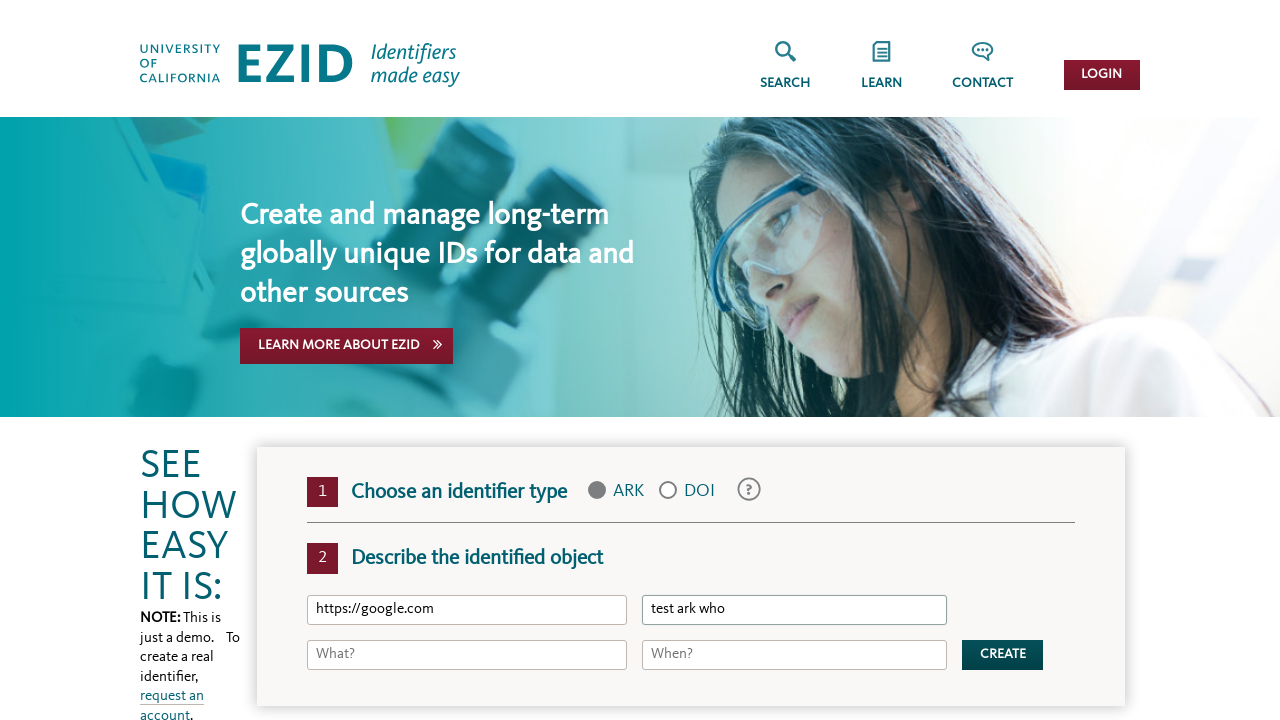

Filled 'what' field with 'test ark what' on #erc\.what
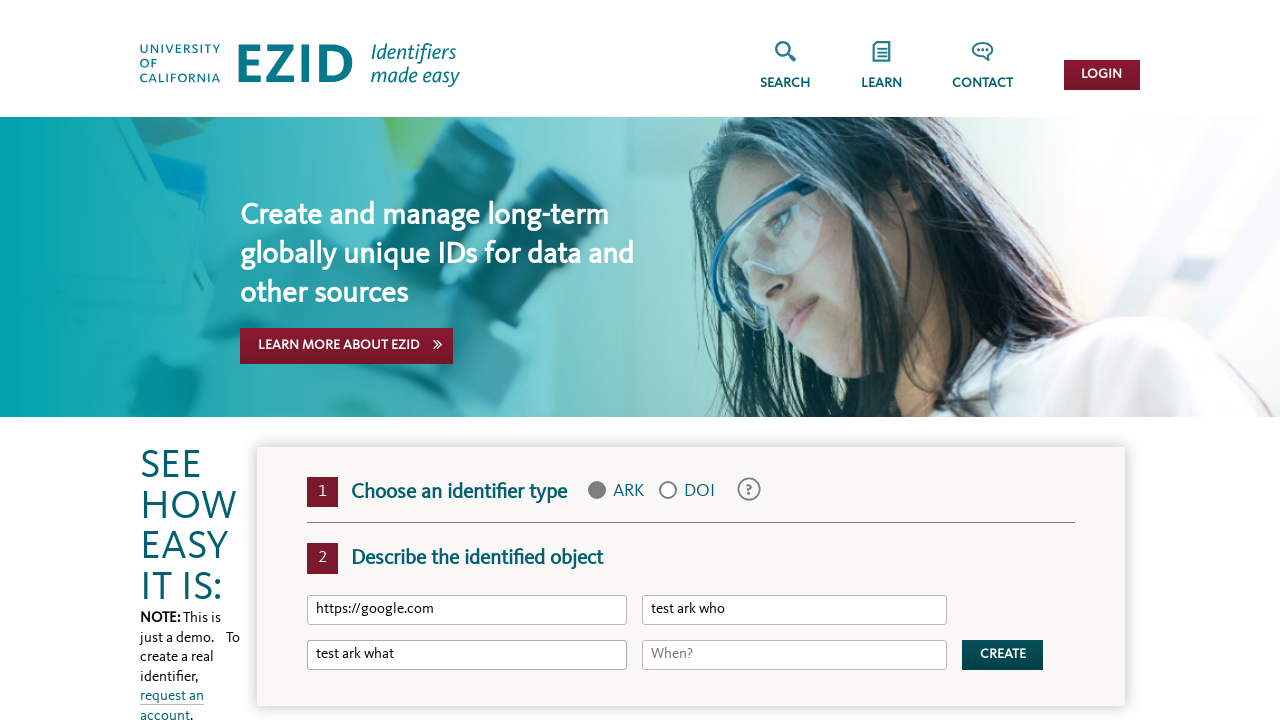

Filled 'when' field with '2024' on #erc\.when
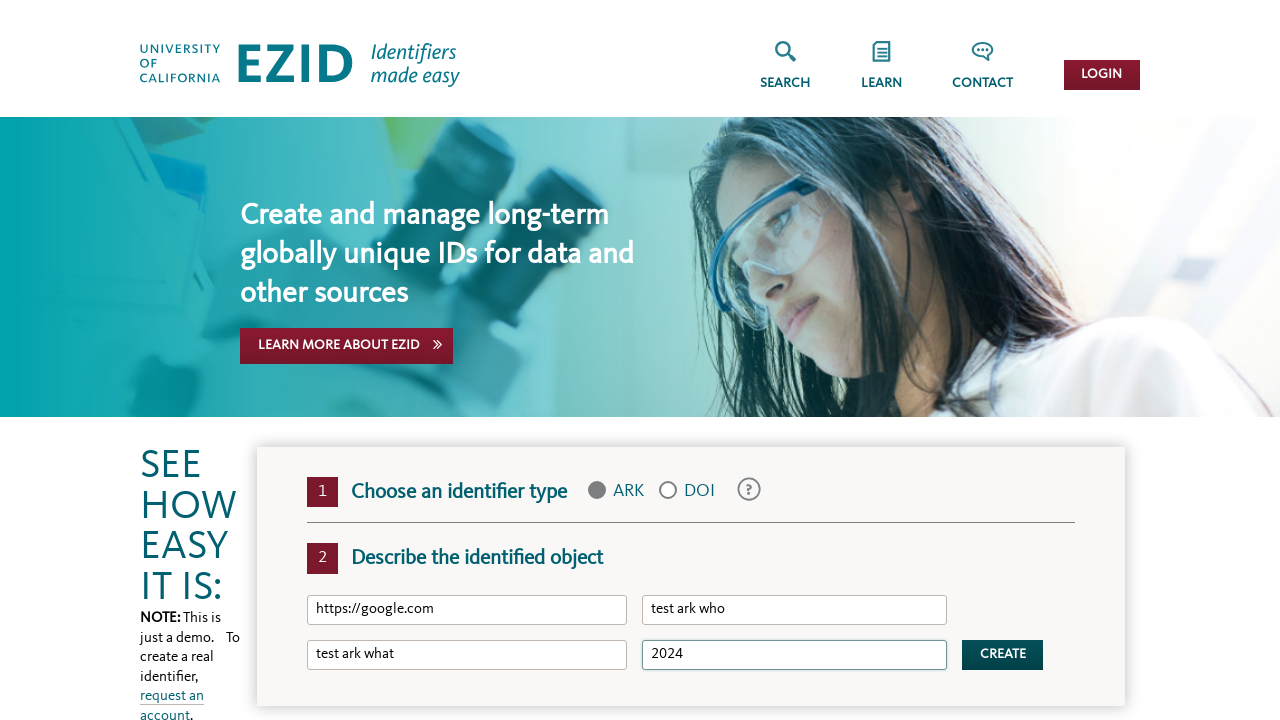

Clicked the create button to submit the ARK identifier form at (1003, 655) on button.home__button-primary
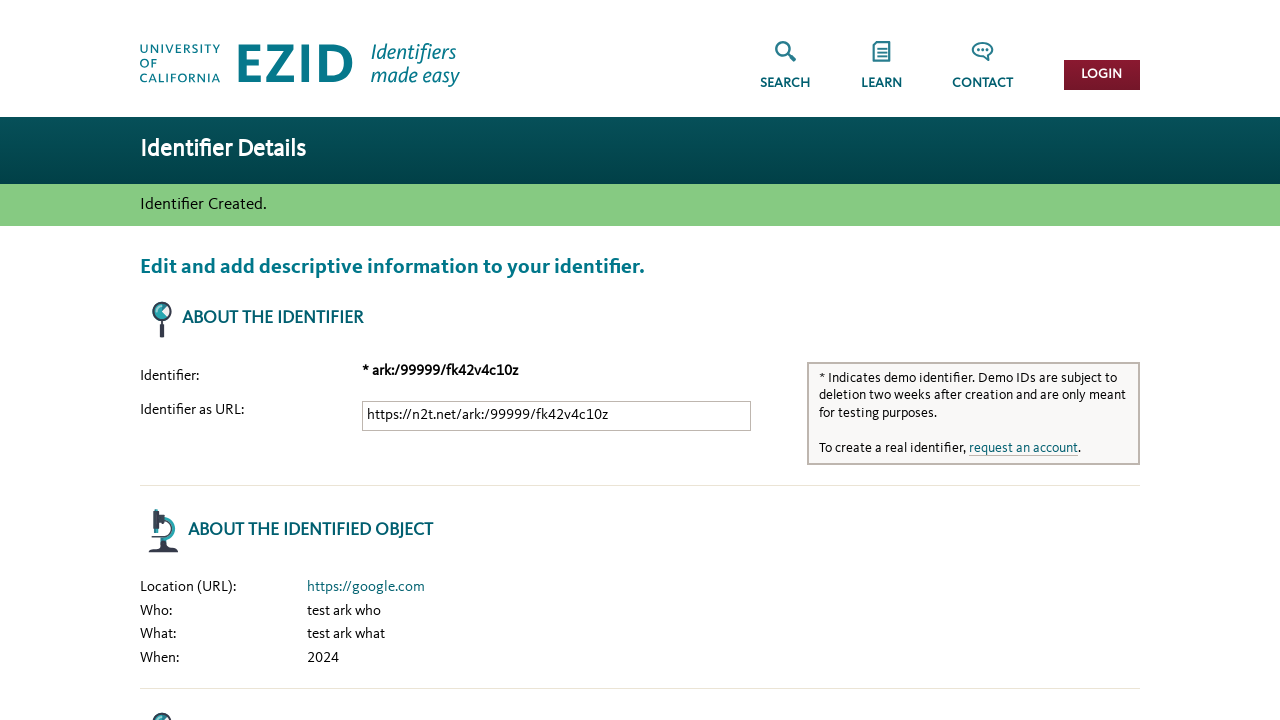

Success alert appeared, confirming ARK identifier was created
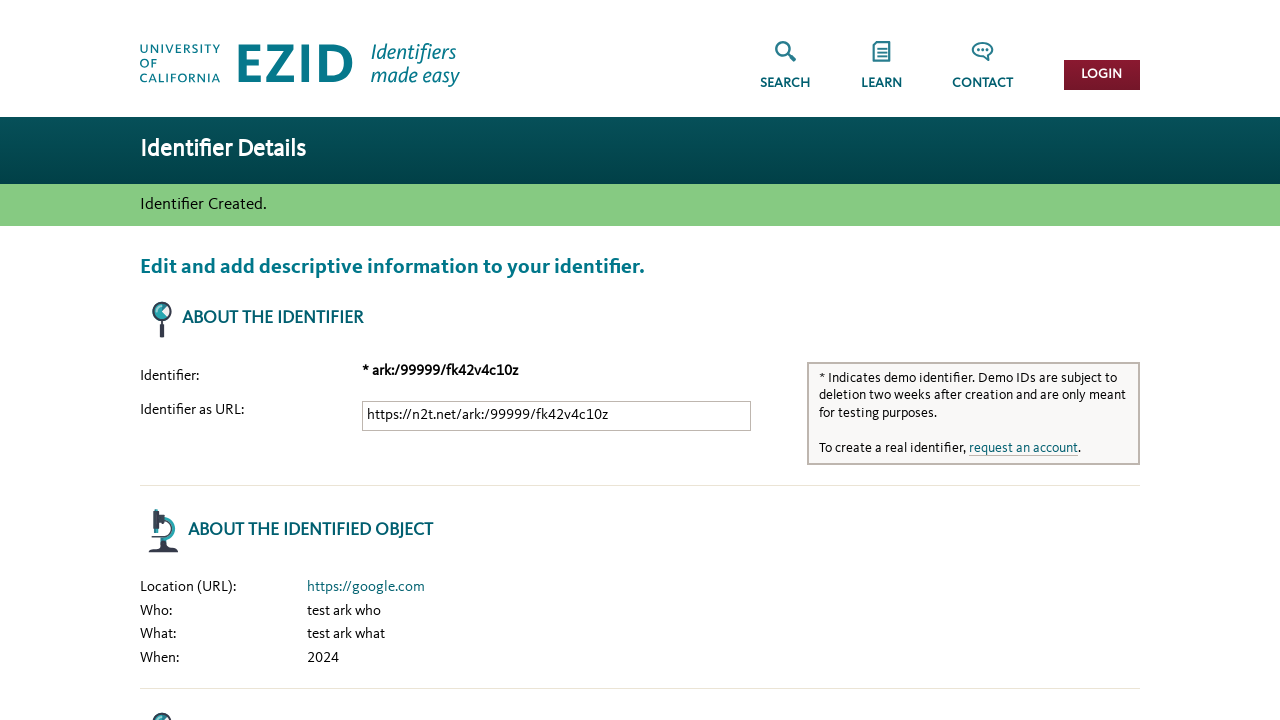

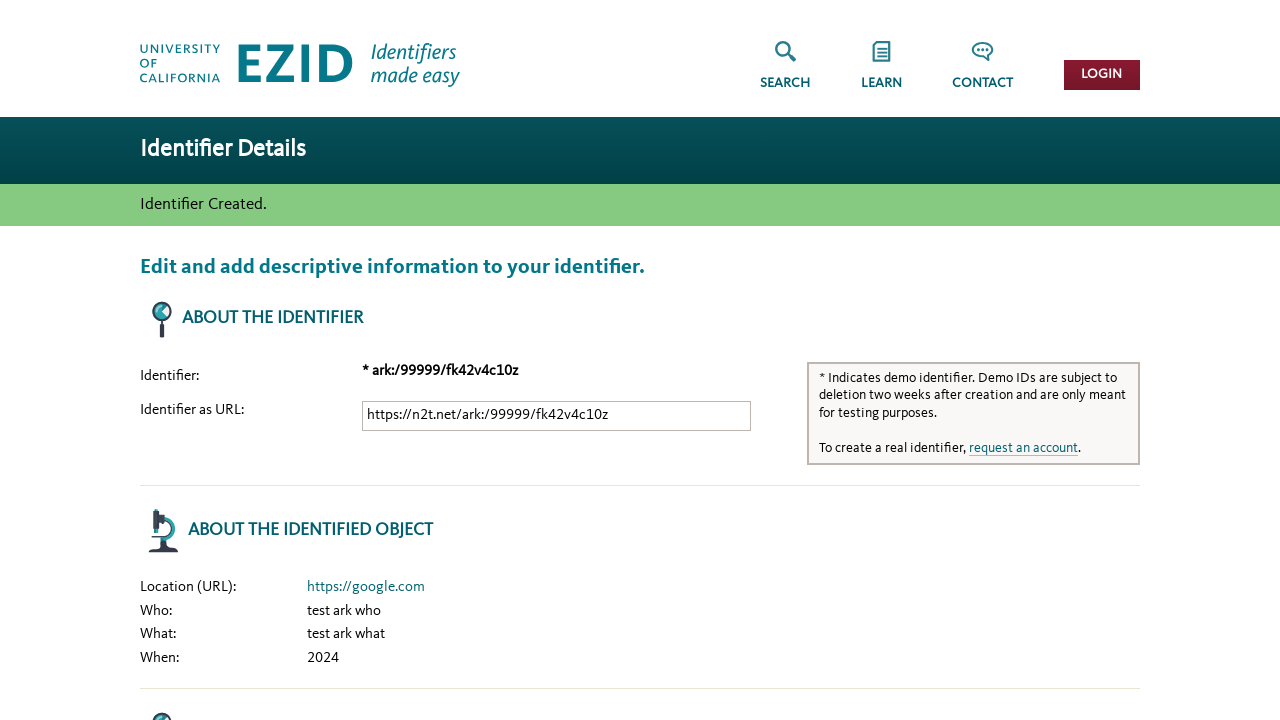